Tests JavaScript Confirm dialog by clicking the confirm button, dismissing the dialog, and verifying the result text shows "You clicked: Cancel"

Starting URL: https://the-internet.herokuapp.com/javascript_alerts

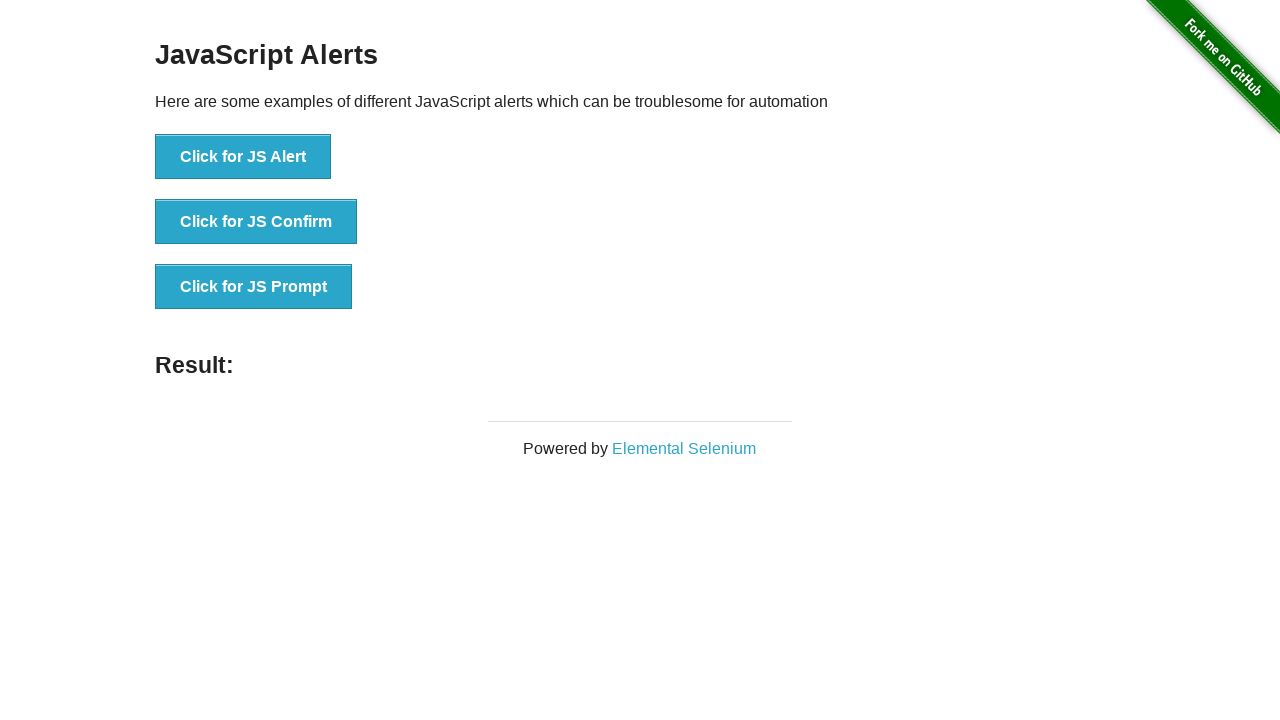

Set up dialog handler to dismiss dialogs
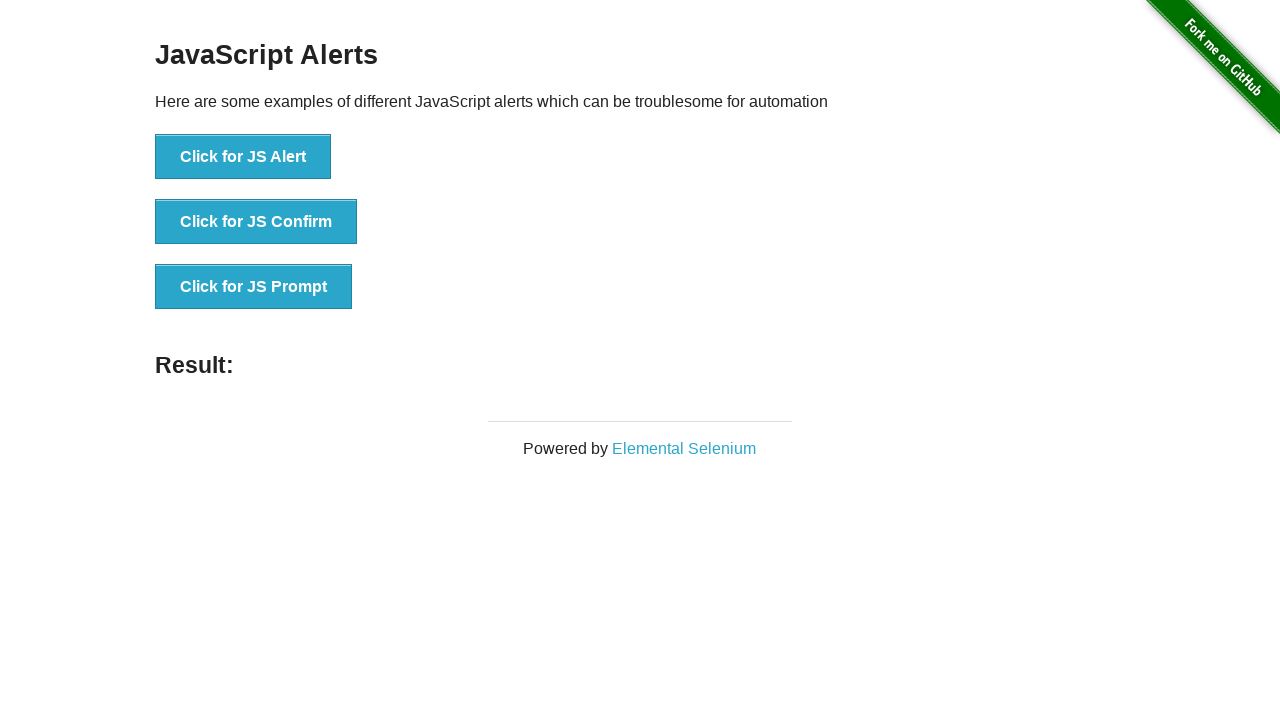

Clicked 'Click for JS Confirm' button to trigger JavaScript confirm dialog at (256, 222) on xpath=//*[text()='Click for JS Confirm']
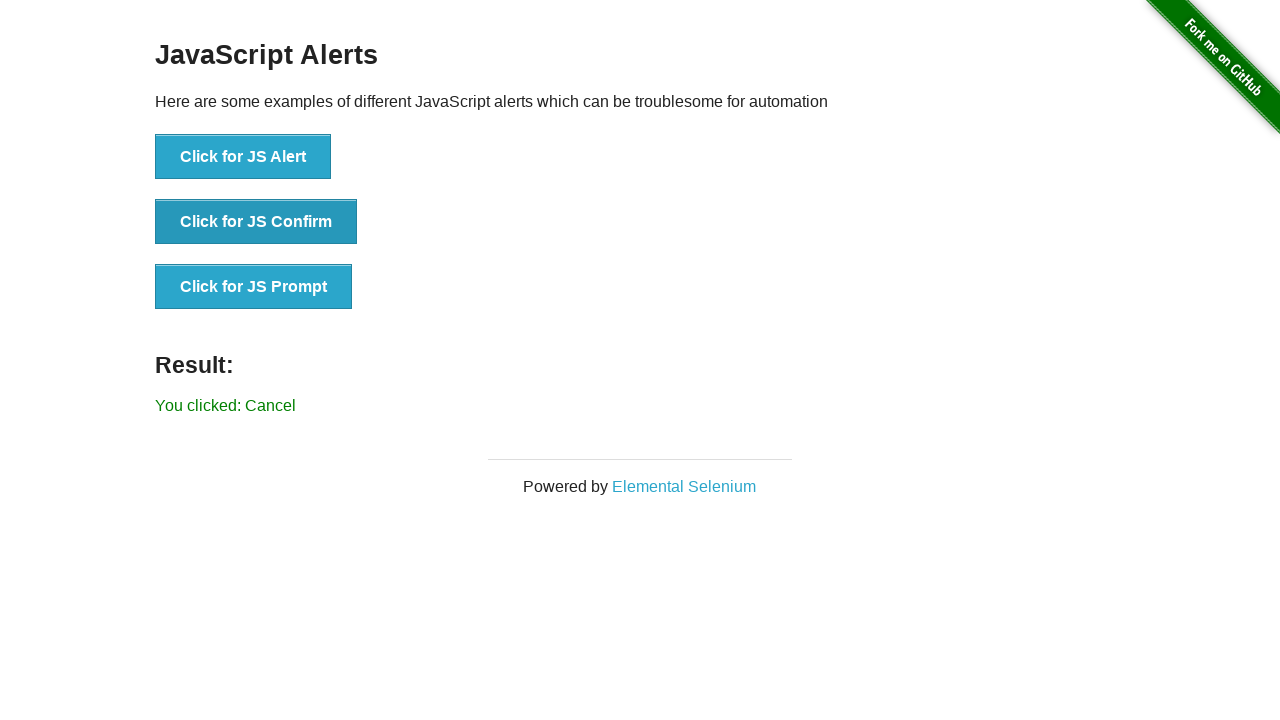

Result element loaded after dismissing confirm dialog
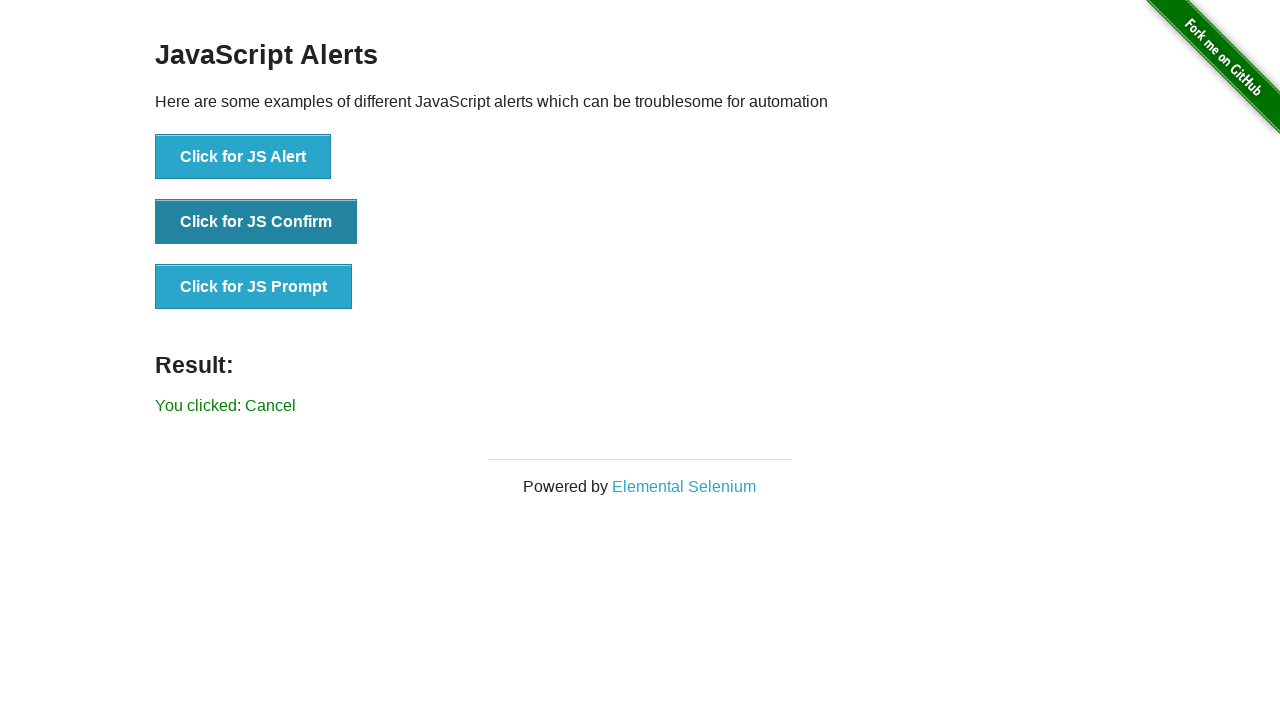

Retrieved result text from #result element
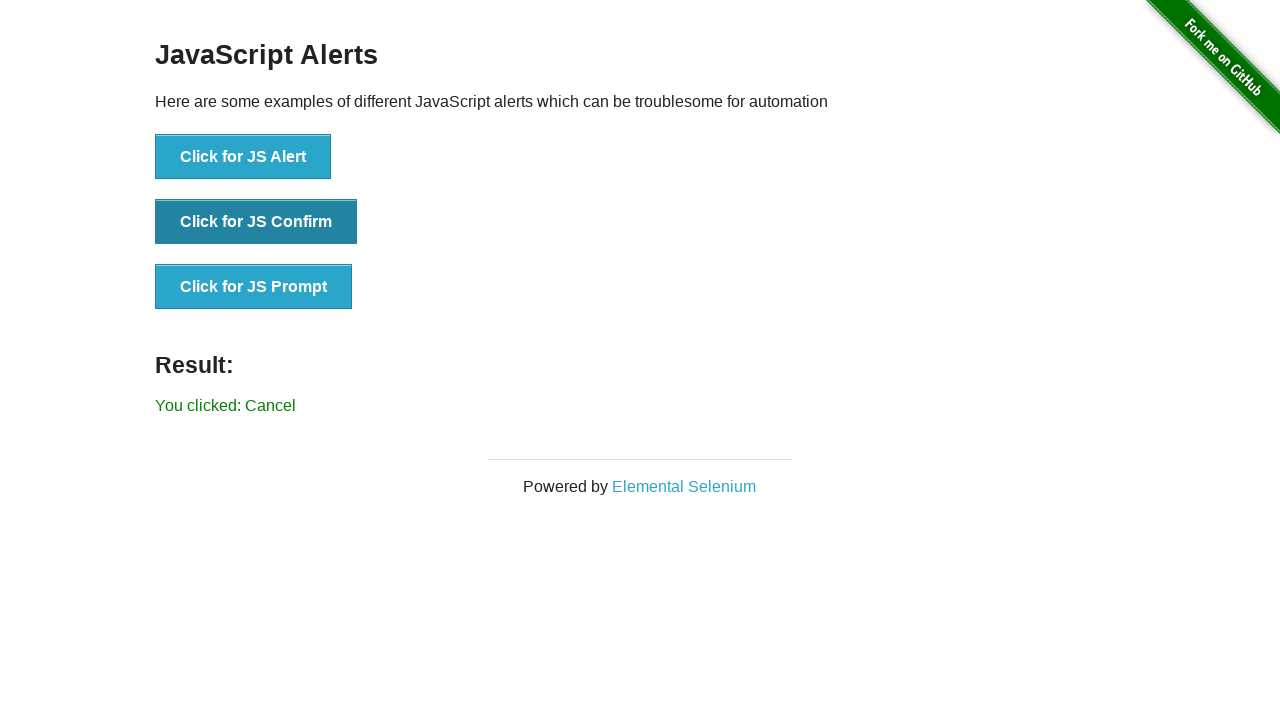

Verified result text shows 'You clicked: Cancel' as expected
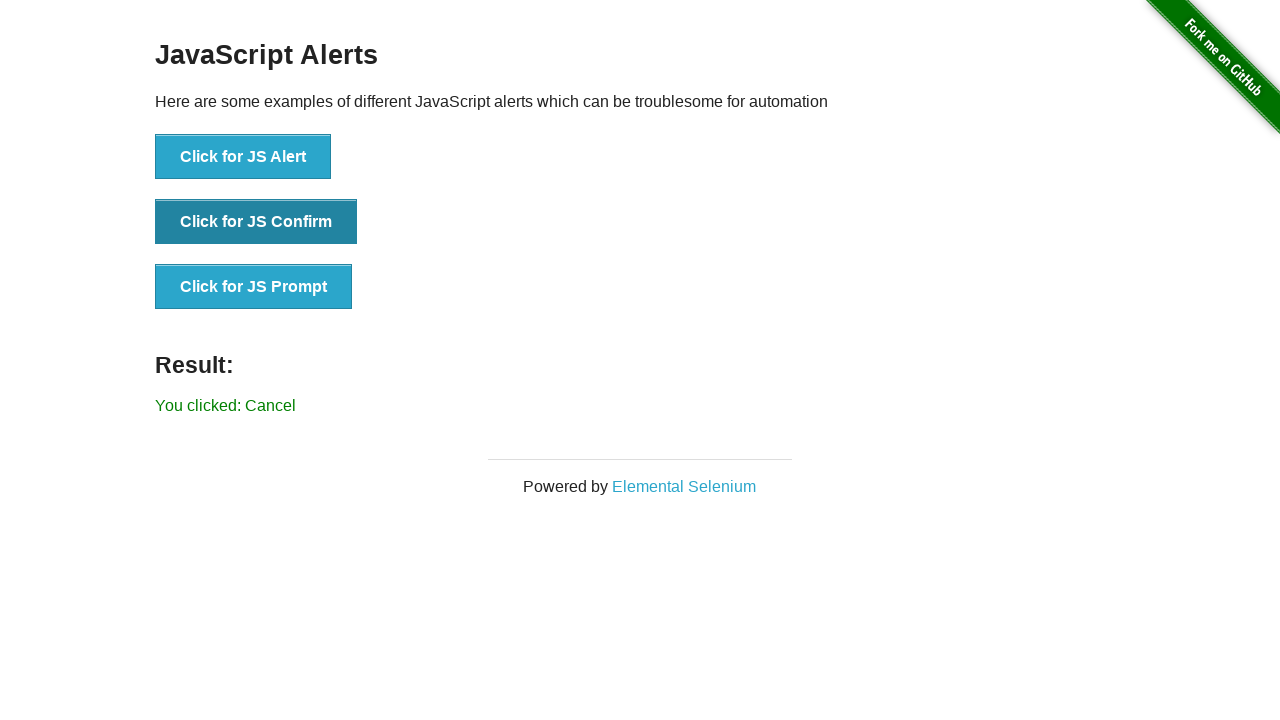

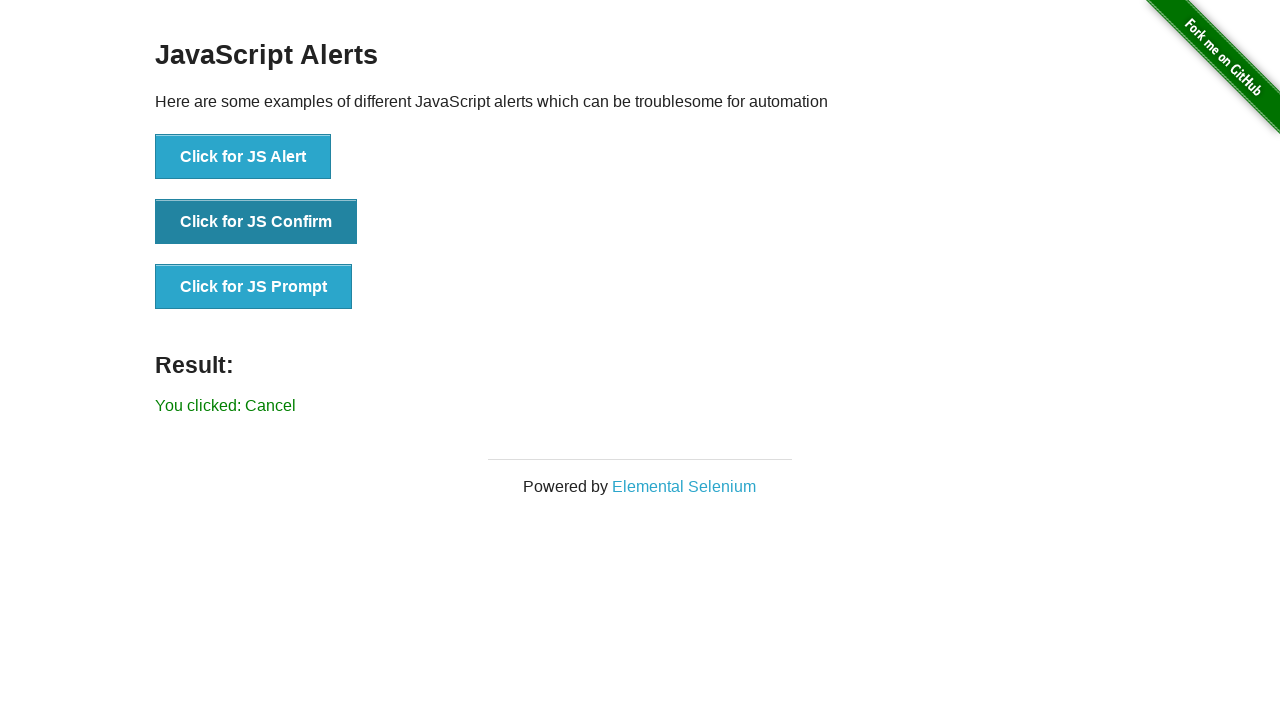